Tests registration failure when using a username that was just registered

Starting URL: https://hoangduy0610.github.io/ncc-sg-automation-workshop-1/register.html

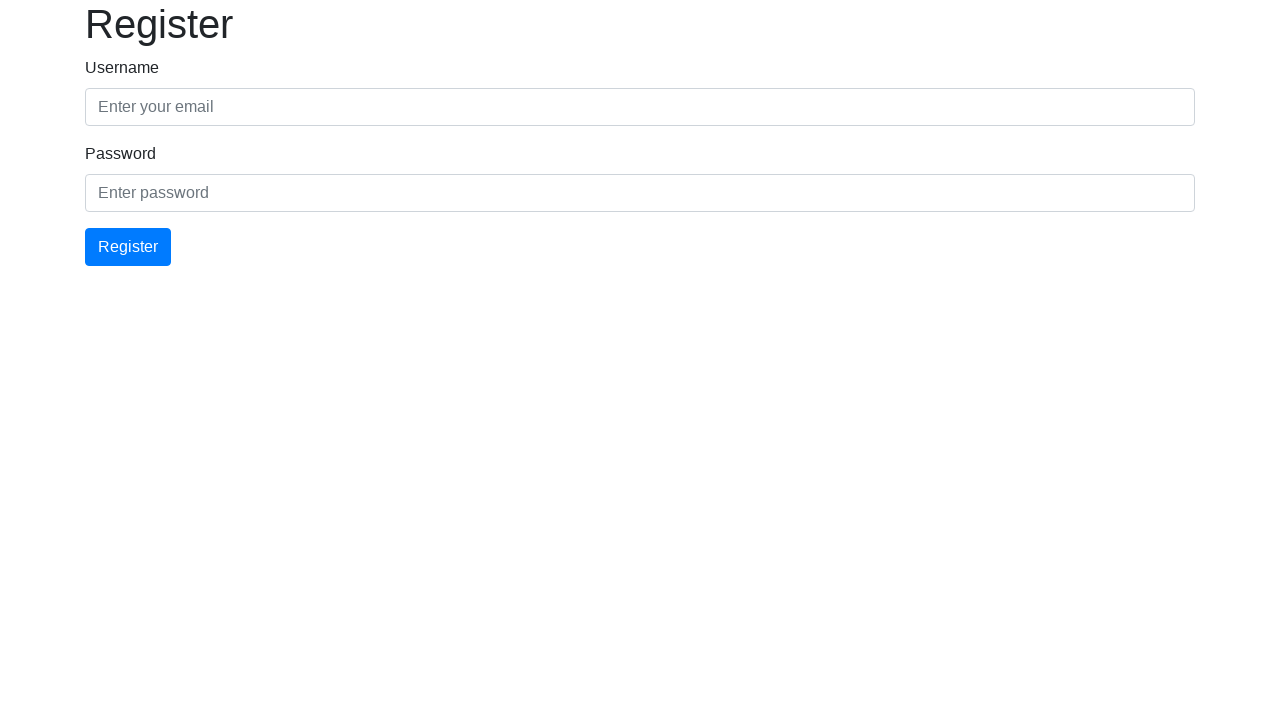

Filled email field with already registered username 'Thytest03' on #email
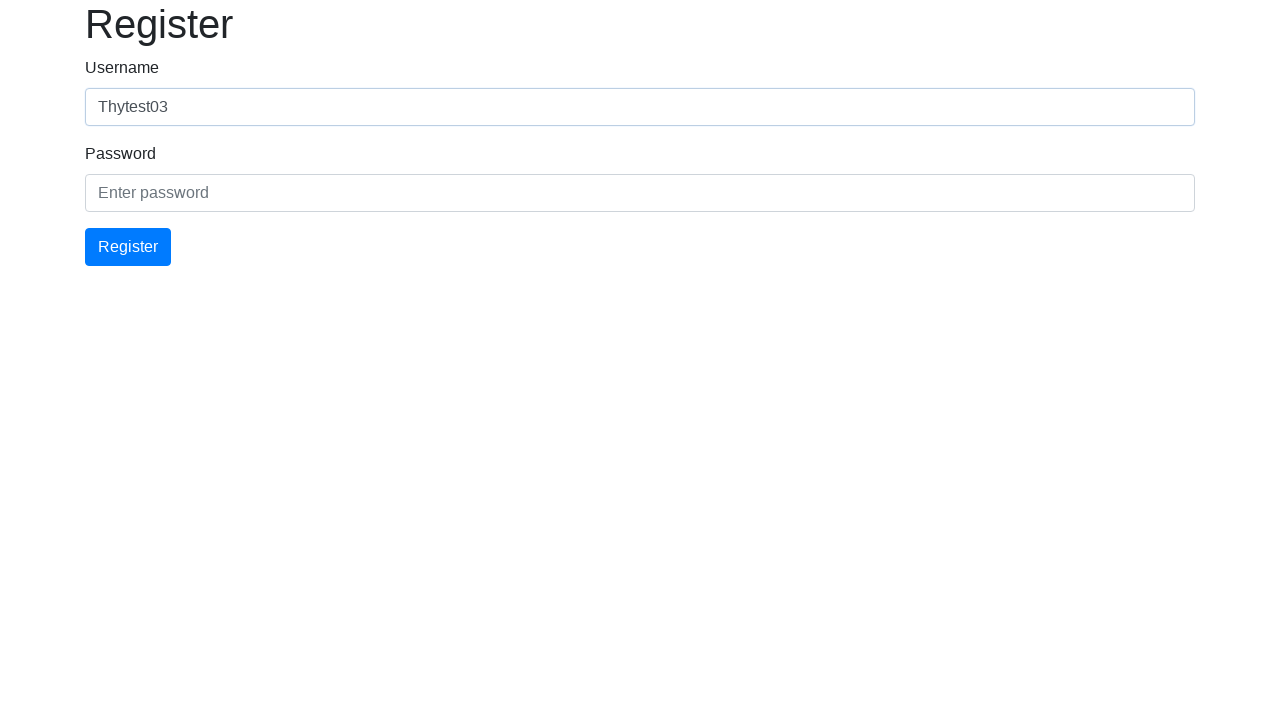

Filled password field with 'Thy123' on #password
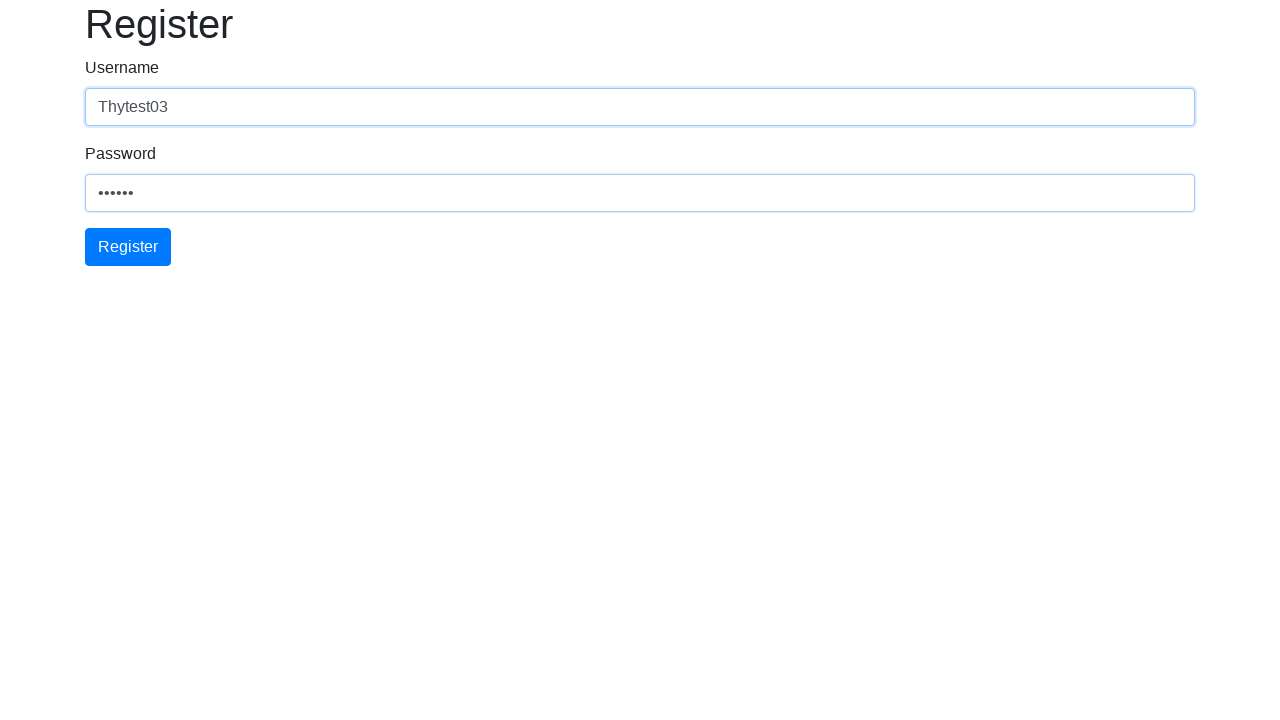

Clicked submit button to attempt registration at (128, 247) on button
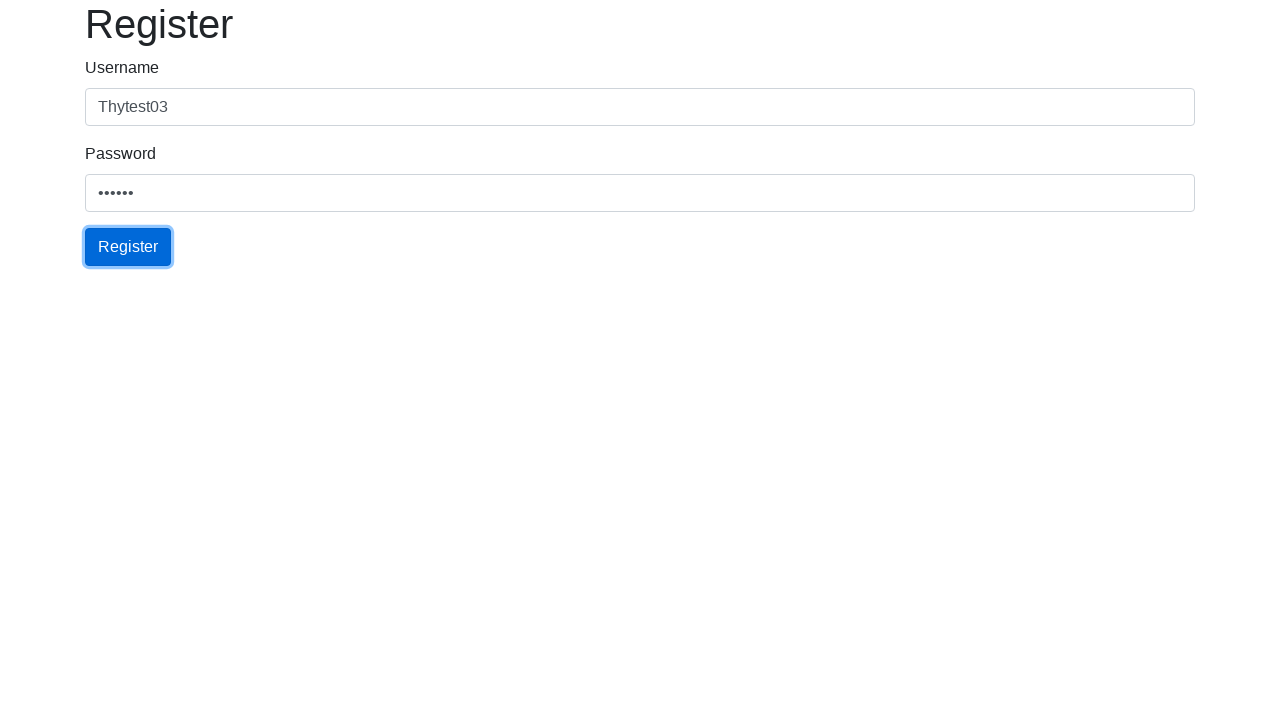

Error message appeared indicating account has already been registered
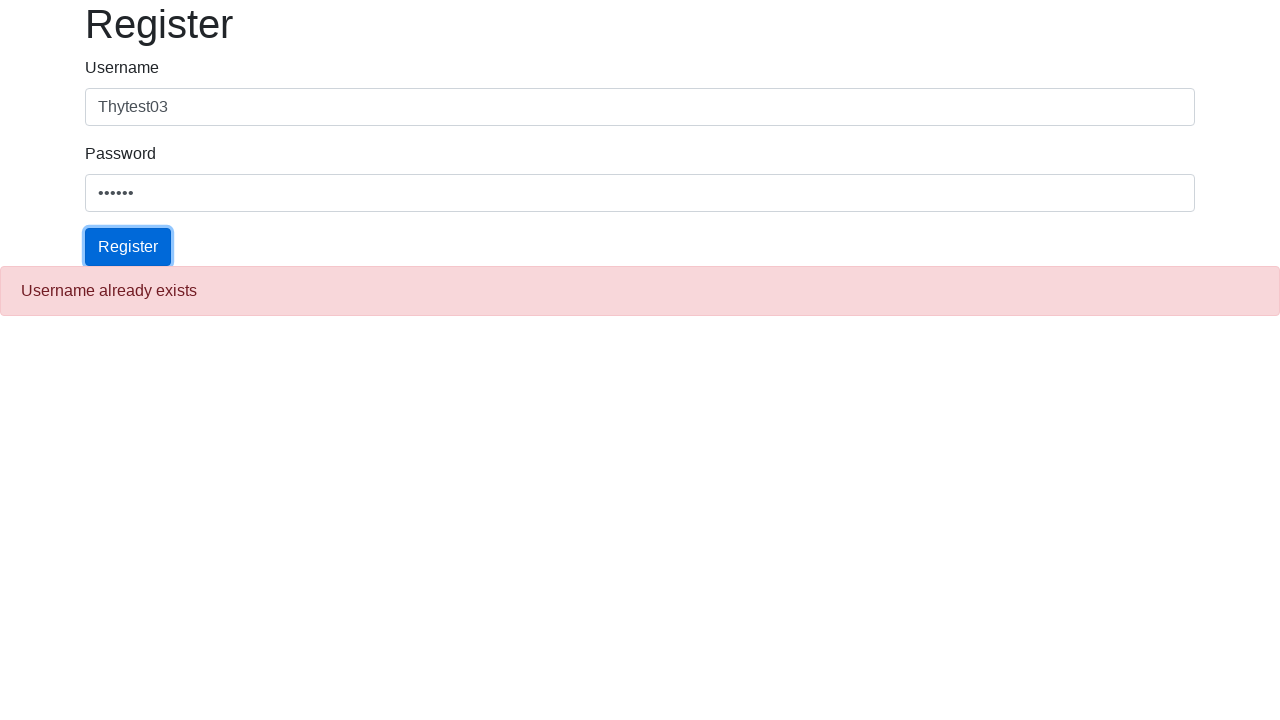

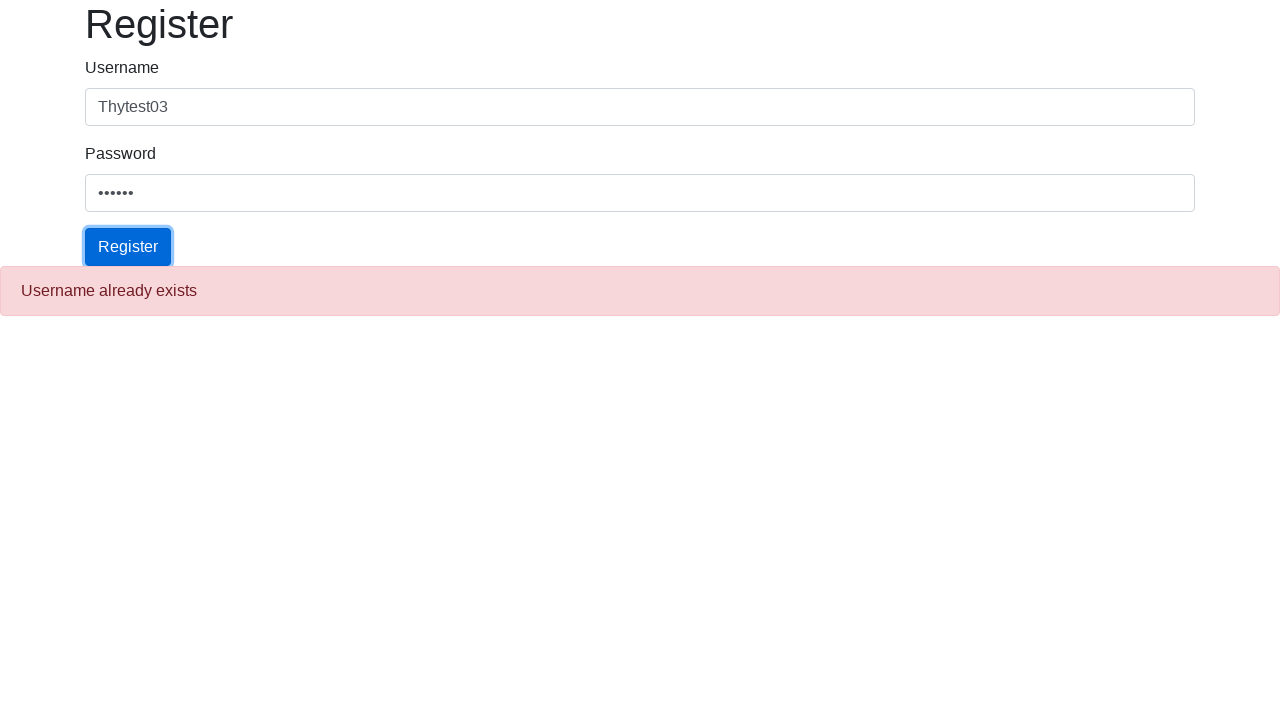